Tests that entering an empty string removes the todo item

Starting URL: https://demo.playwright.dev/todomvc

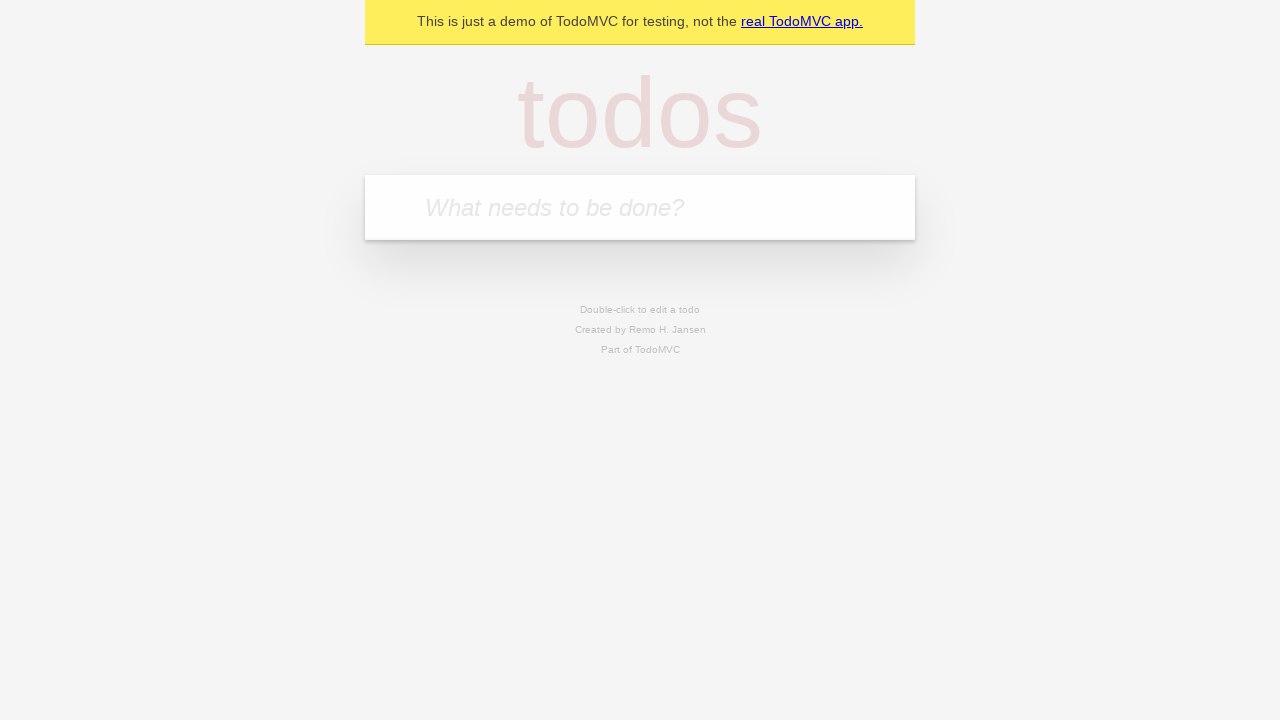

Filled todo input with 'buy some cheese' on internal:attr=[placeholder="What needs to be done?"i]
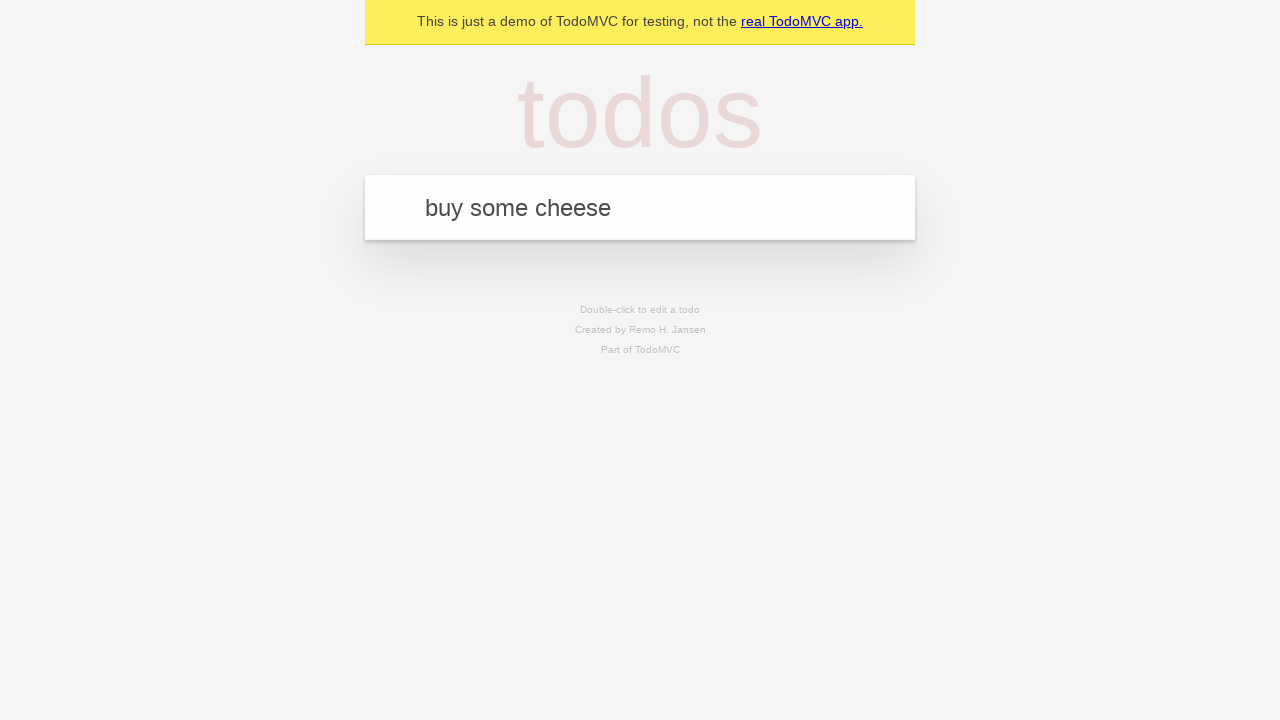

Pressed Enter to create first todo on internal:attr=[placeholder="What needs to be done?"i]
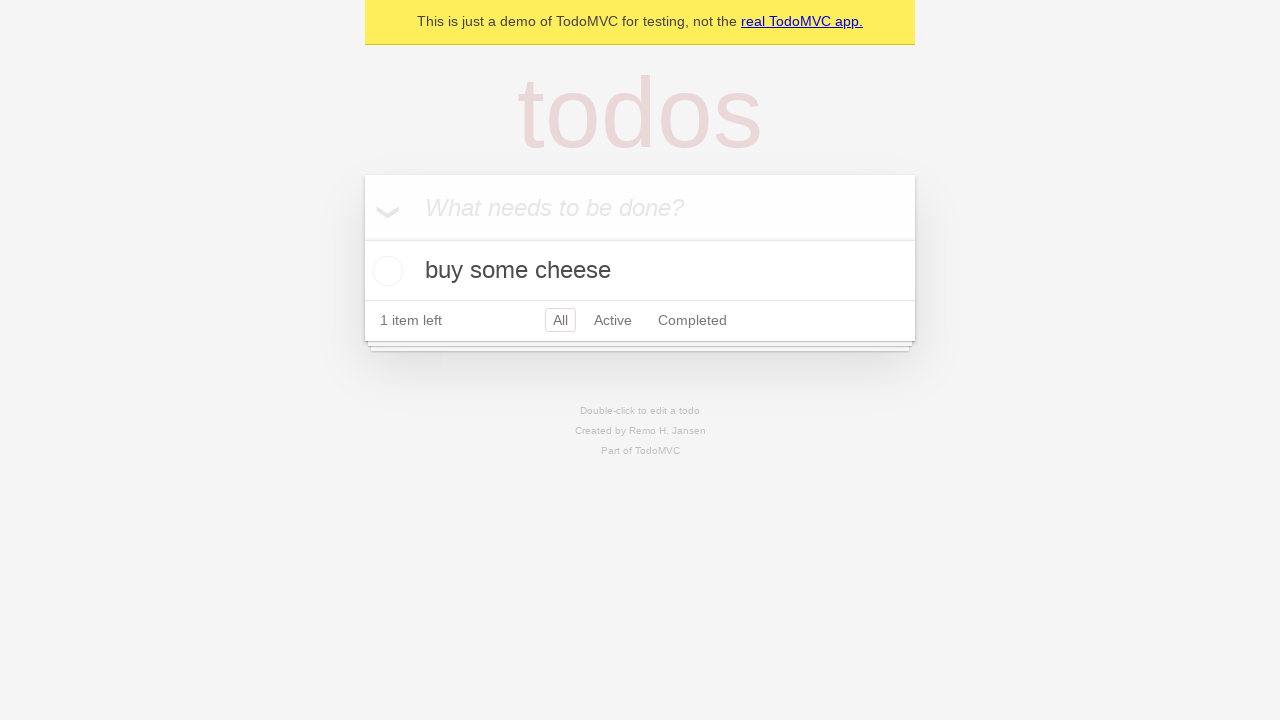

Filled todo input with 'feed the cat' on internal:attr=[placeholder="What needs to be done?"i]
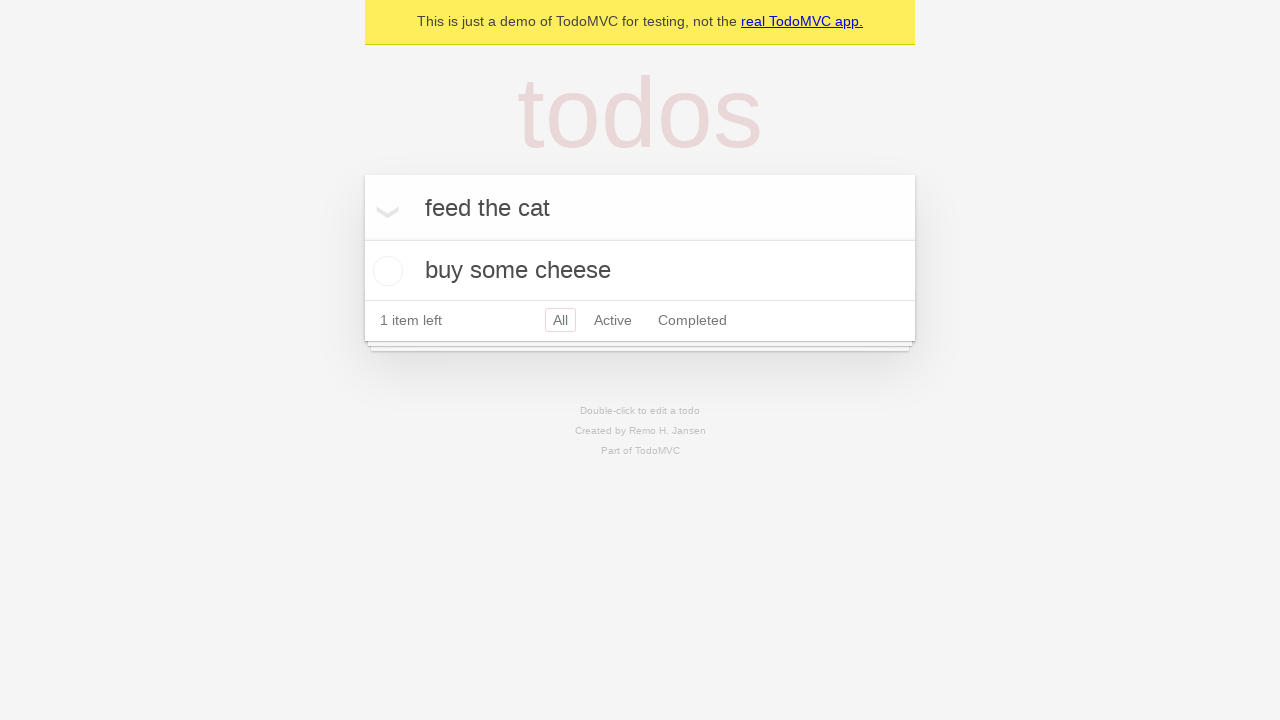

Pressed Enter to create second todo on internal:attr=[placeholder="What needs to be done?"i]
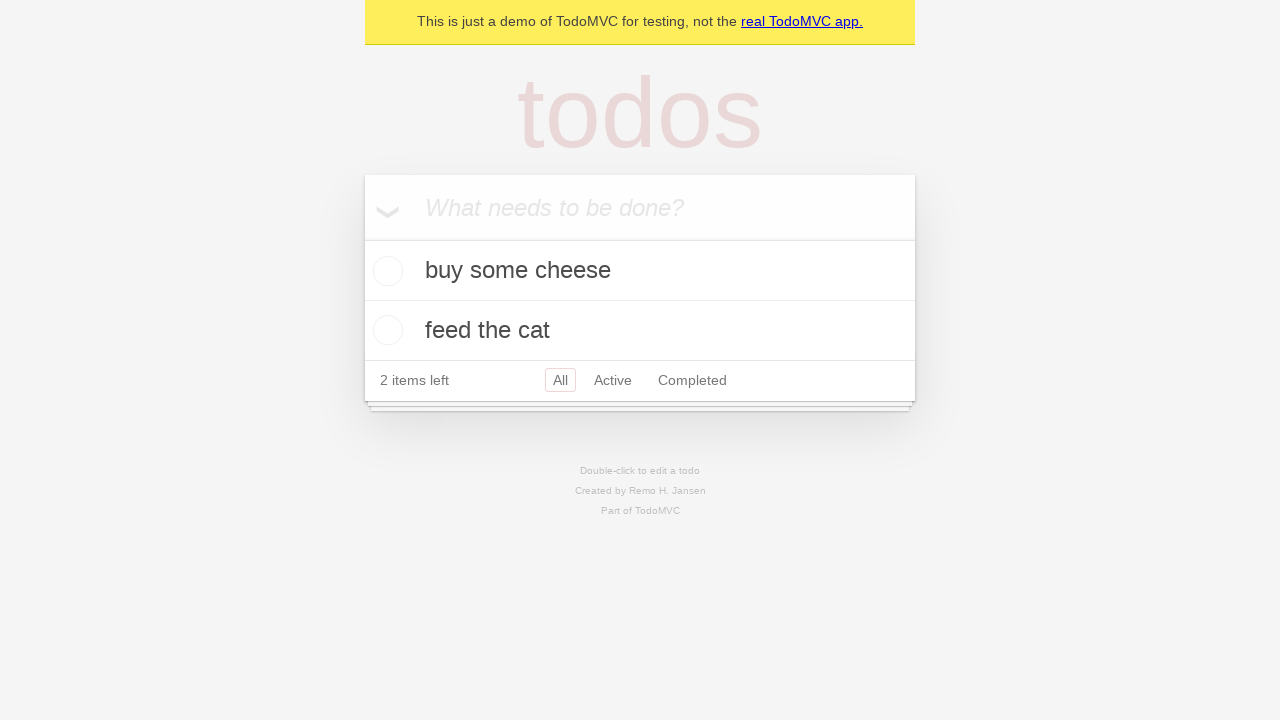

Filled todo input with 'book a doctors appointment' on internal:attr=[placeholder="What needs to be done?"i]
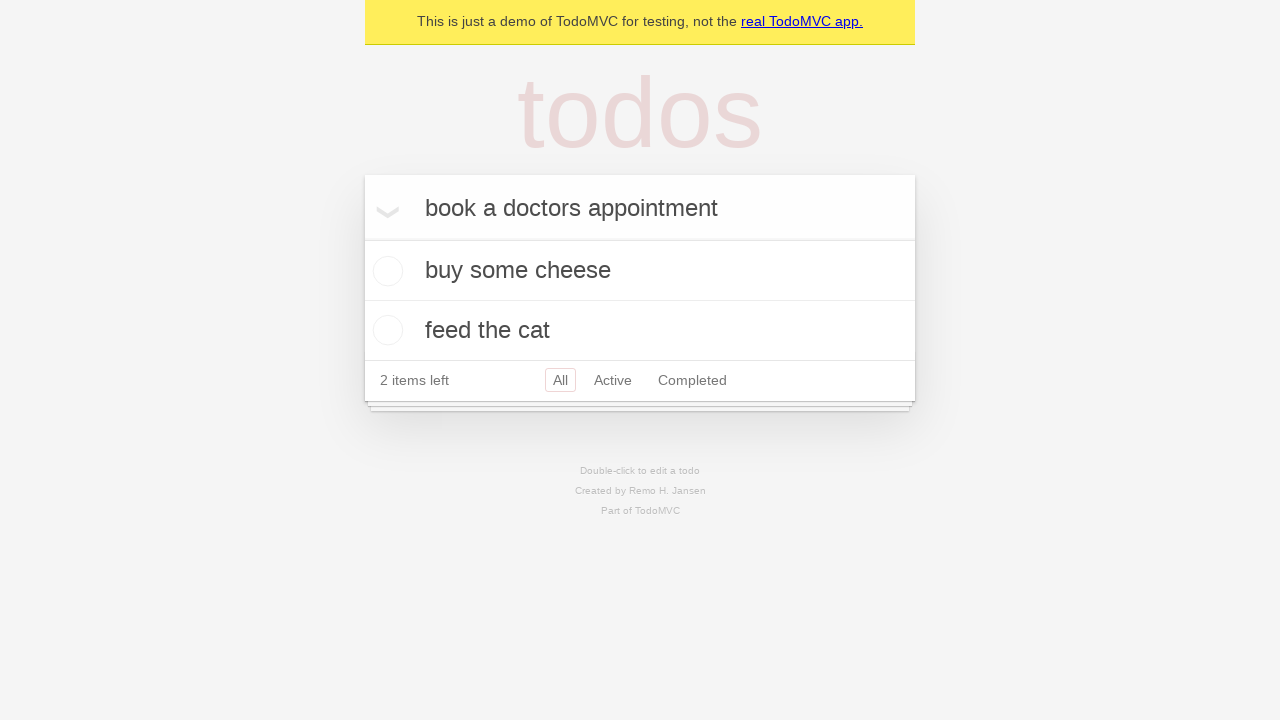

Pressed Enter to create third todo on internal:attr=[placeholder="What needs to be done?"i]
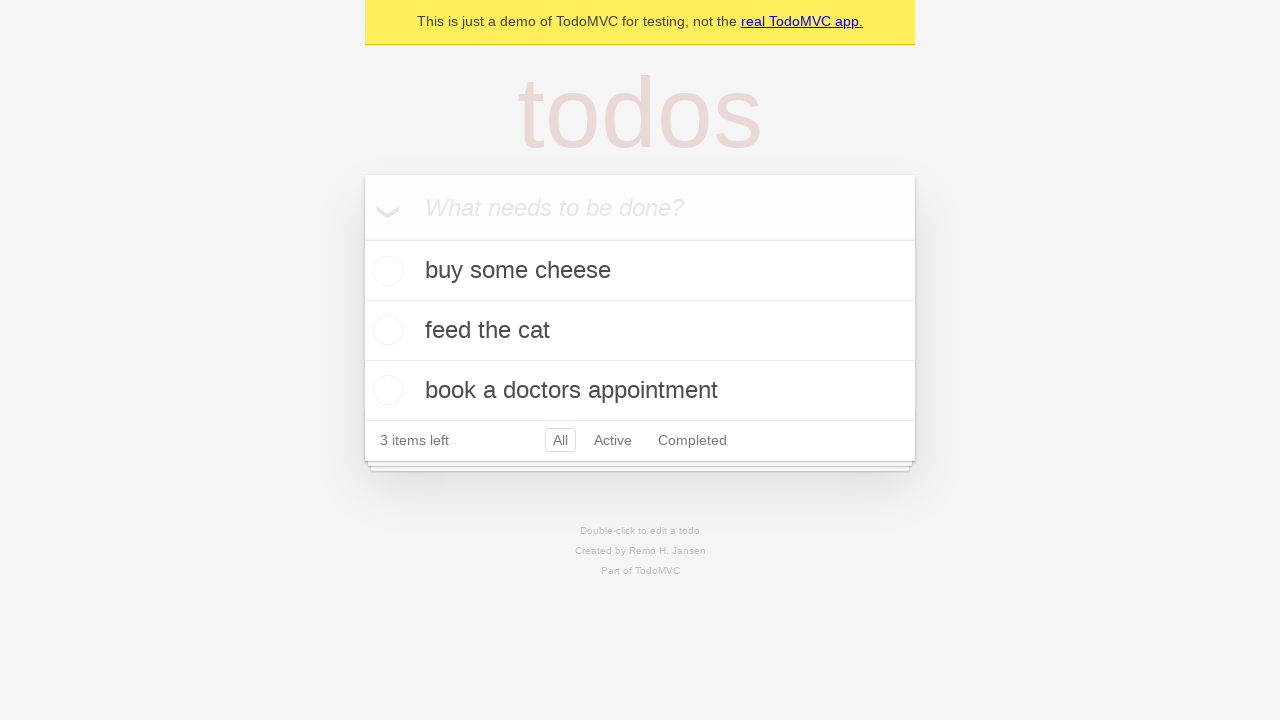

Double-clicked second todo to enter edit mode at (640, 331) on [data-testid='todo-item'] >> nth=1
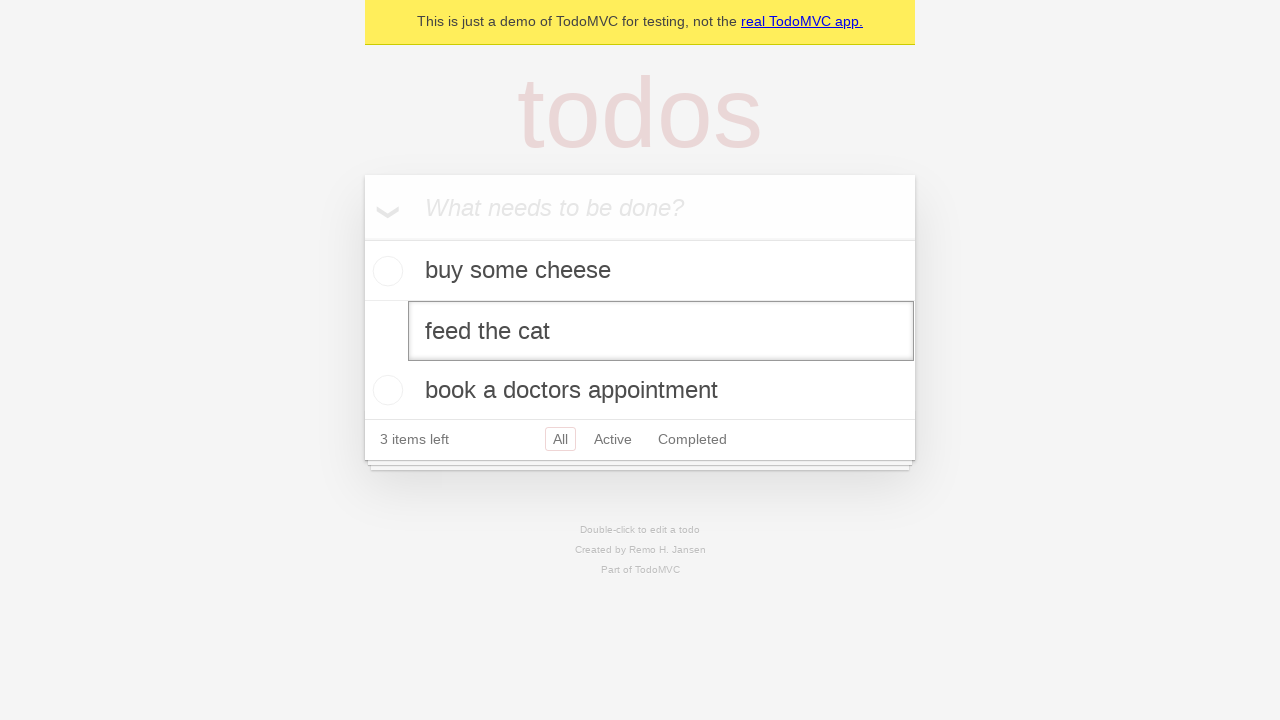

Cleared text from edit field to empty string on [data-testid='todo-item'] >> nth=1 >> internal:role=textbox[name="Edit"i]
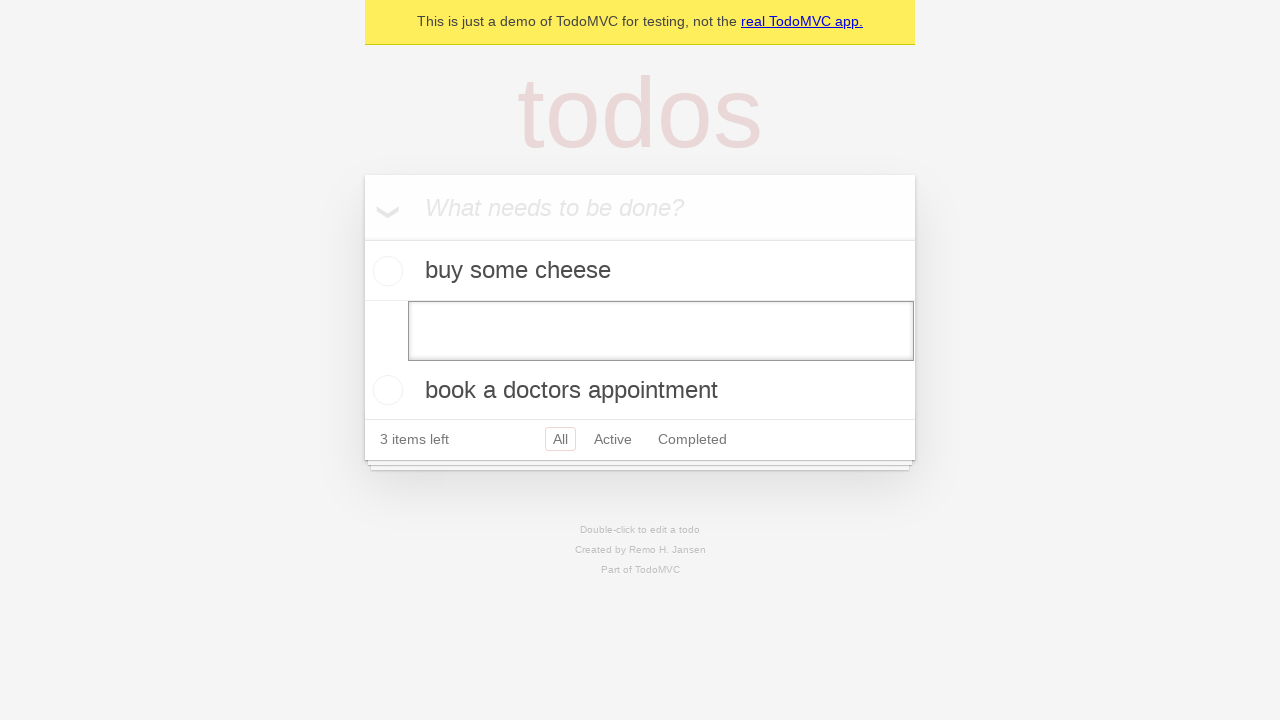

Pressed Enter to confirm empty edit and remove todo item on [data-testid='todo-item'] >> nth=1 >> internal:role=textbox[name="Edit"i]
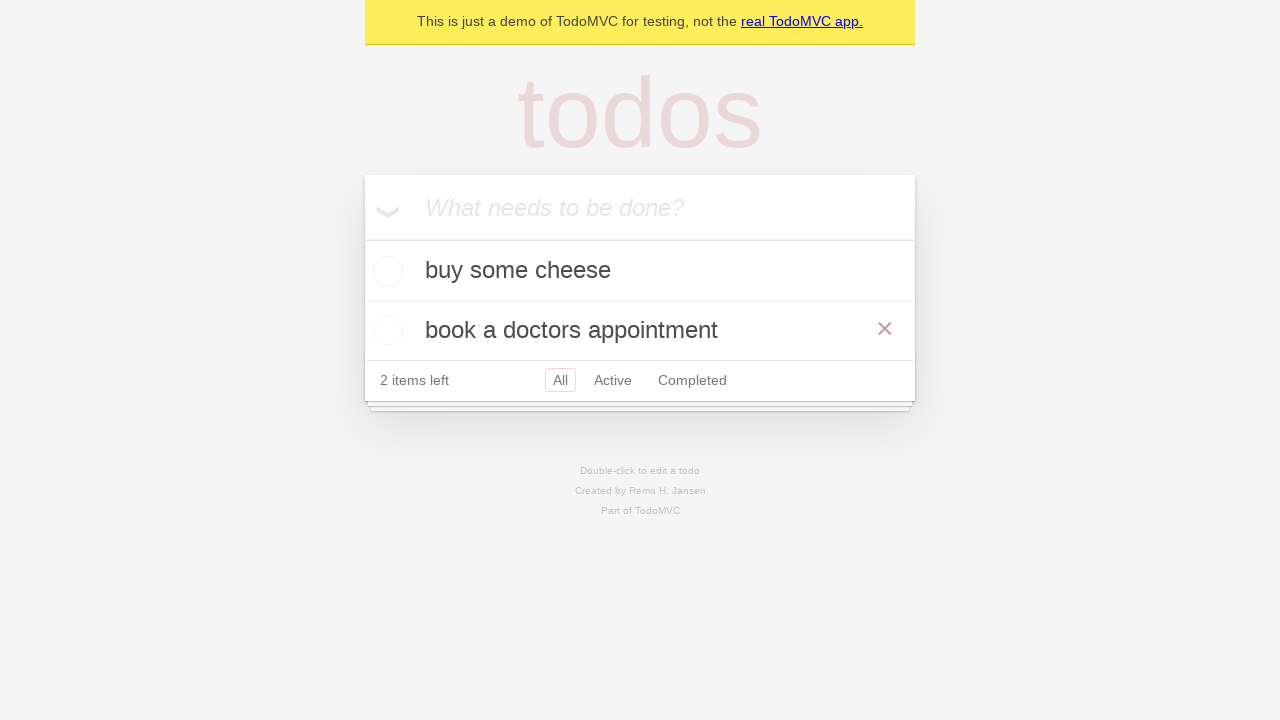

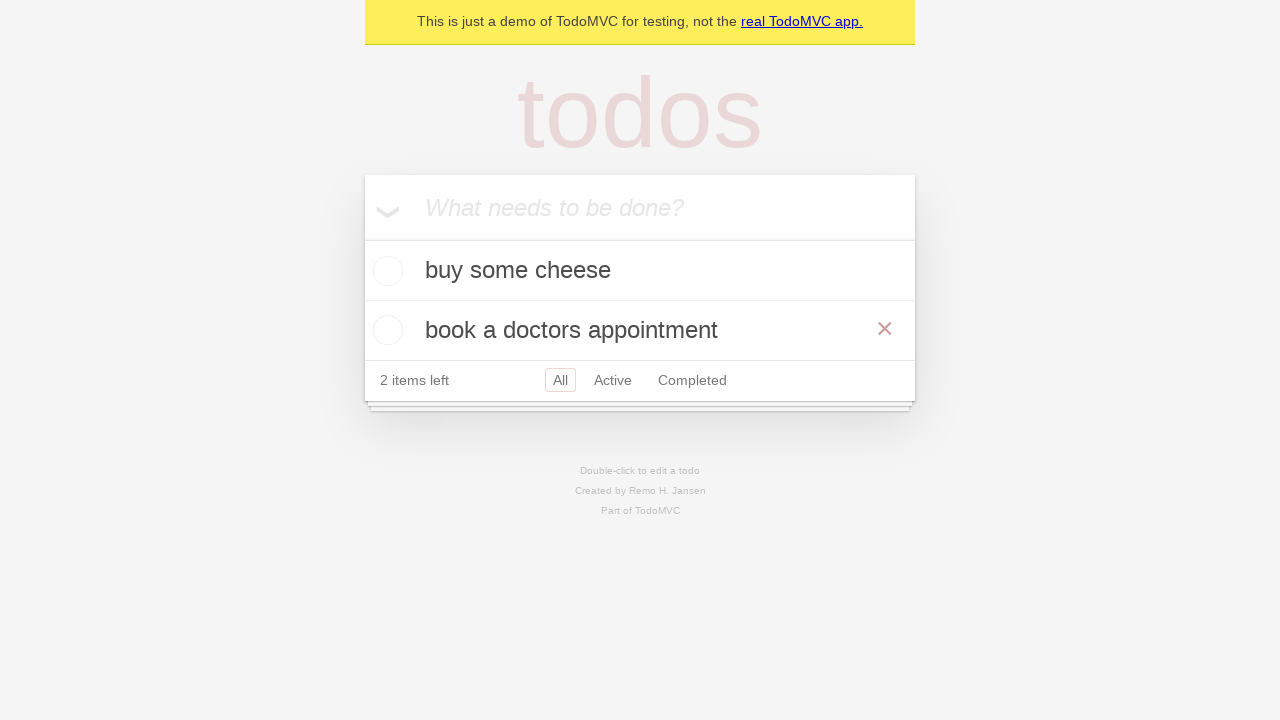